Tests drag and drop functionality by dragging the "Drag me" element and dropping it onto the "Drop here" target area, then verifies the text changes to "Dropped!"

Starting URL: https://demoqa.com/droppable

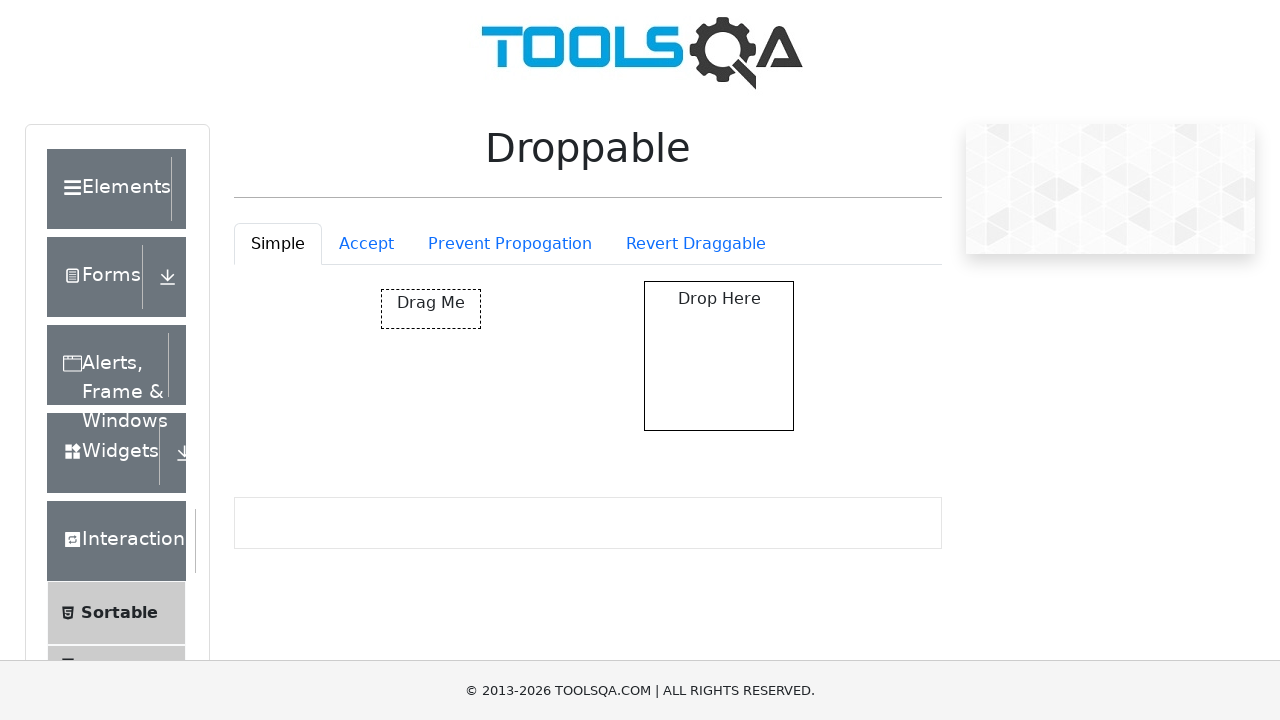

Located the 'Drag me' element
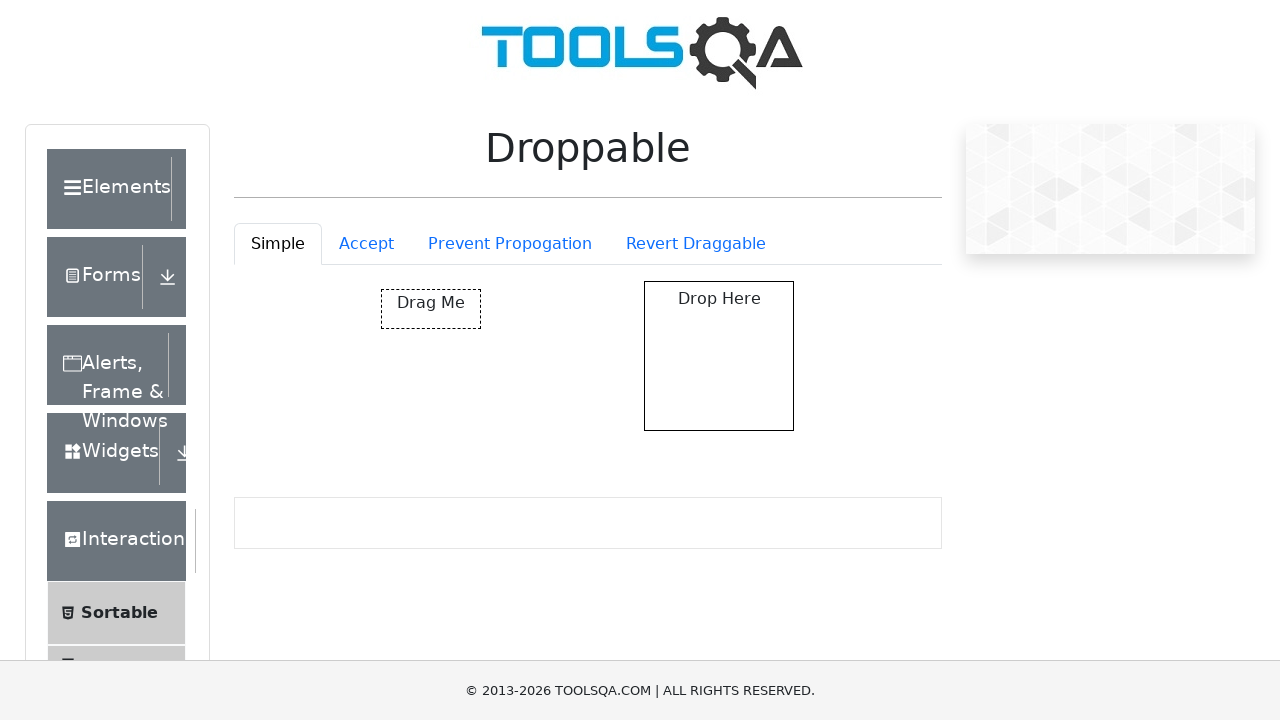

Located the 'Drop here' target element
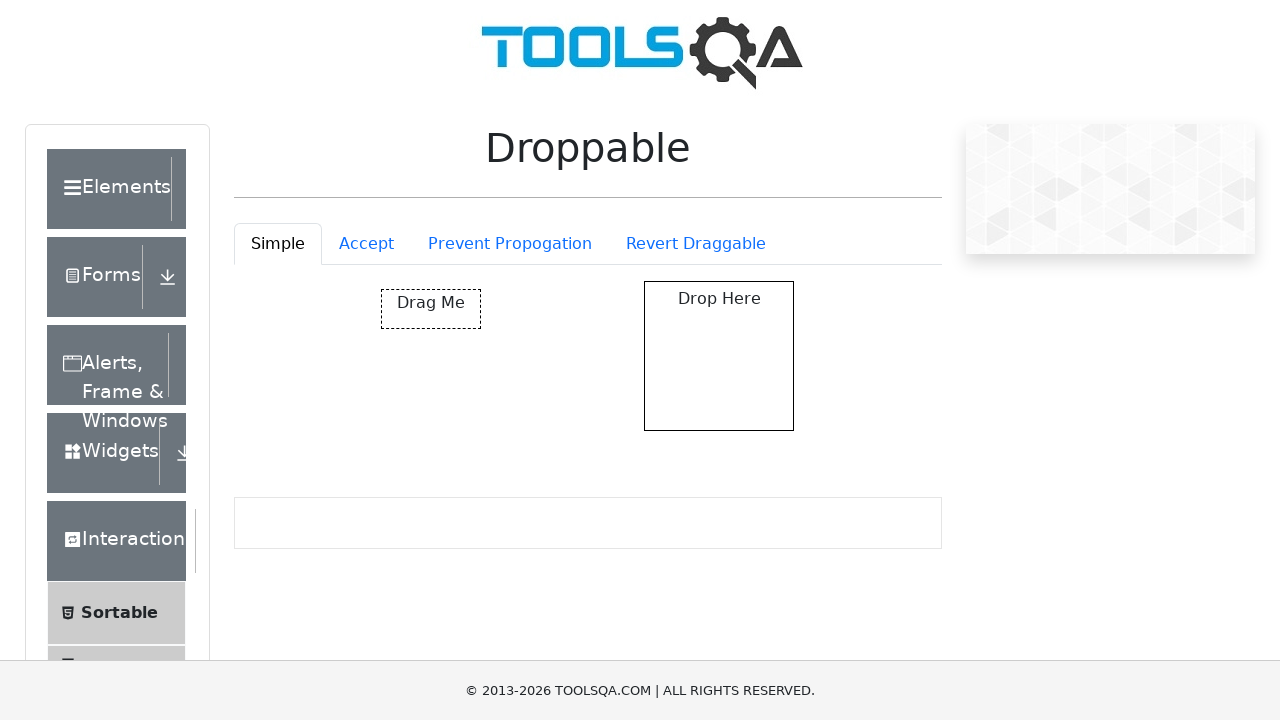

Dragged 'Drag me' element onto the 'Drop here' target area at (719, 356)
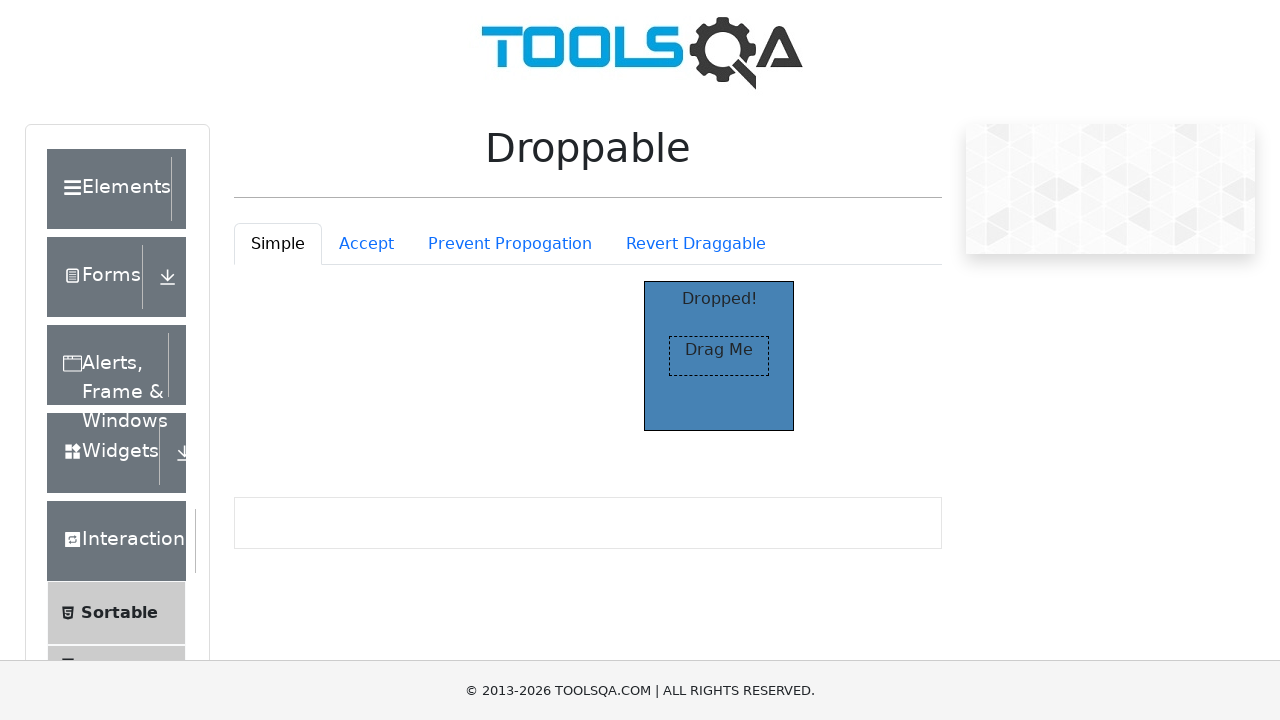

Verified that the text changed to 'Dropped!'
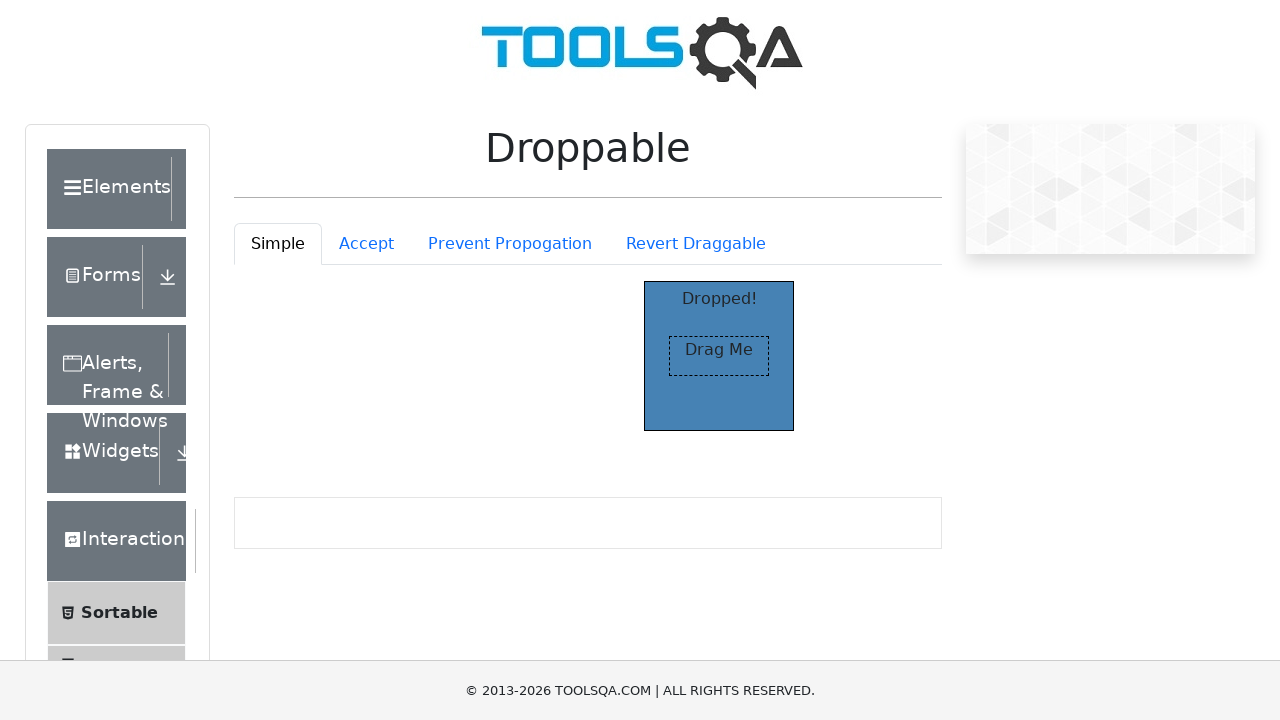

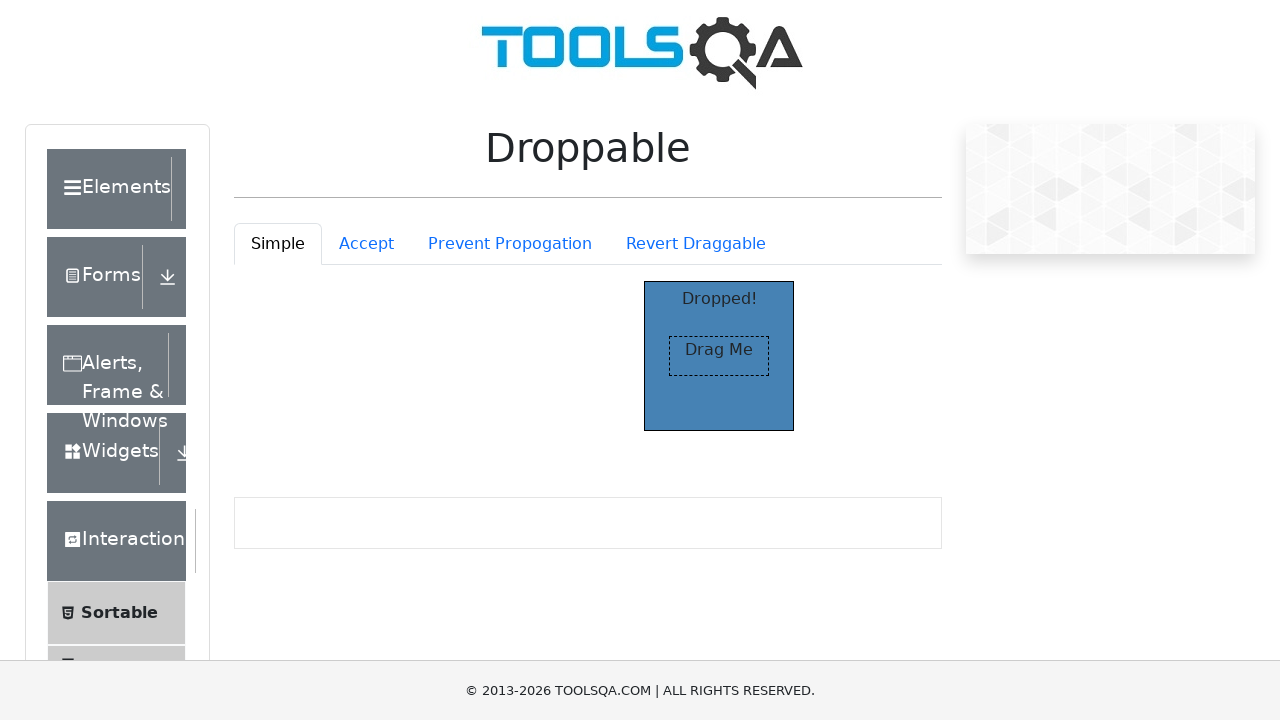